Tests multi-tab browser functionality by clicking buttons that open new tabs, switching between tabs, and verifying page content on each tab.

Starting URL: https://v1.training-support.net/selenium/tab-opener

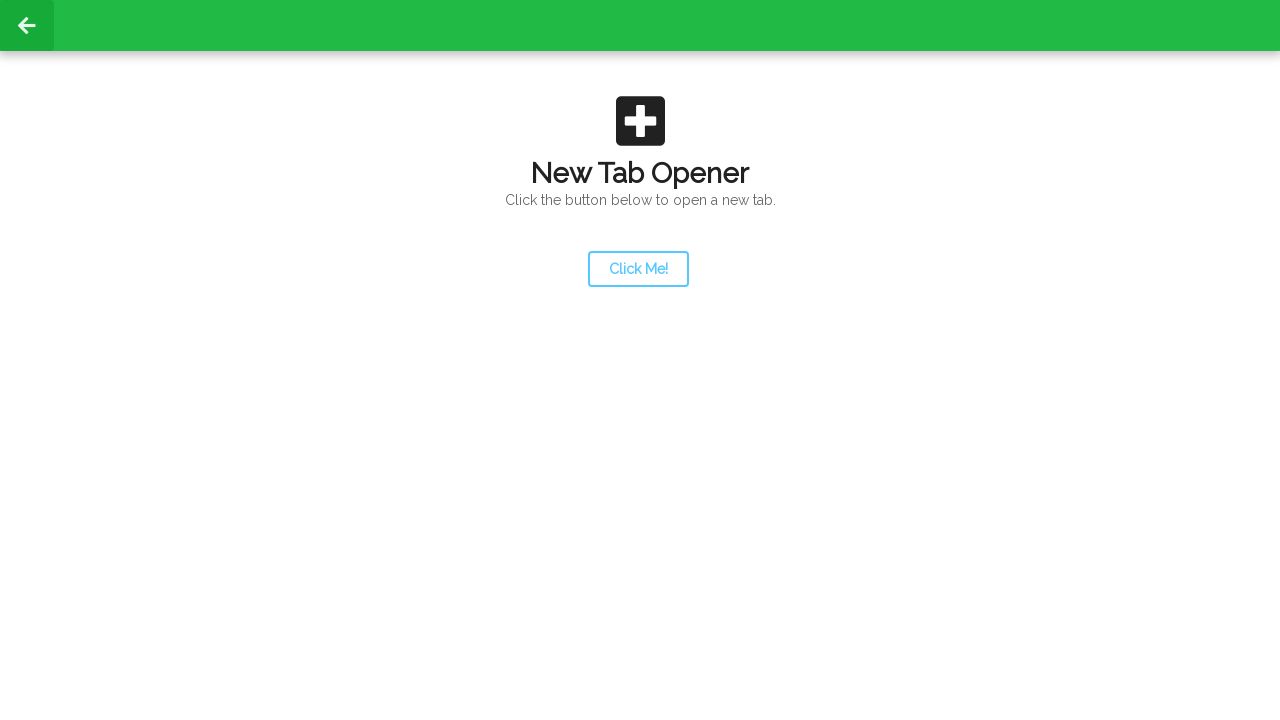

Clicked launcher button to open new tab at (638, 269) on #launcher
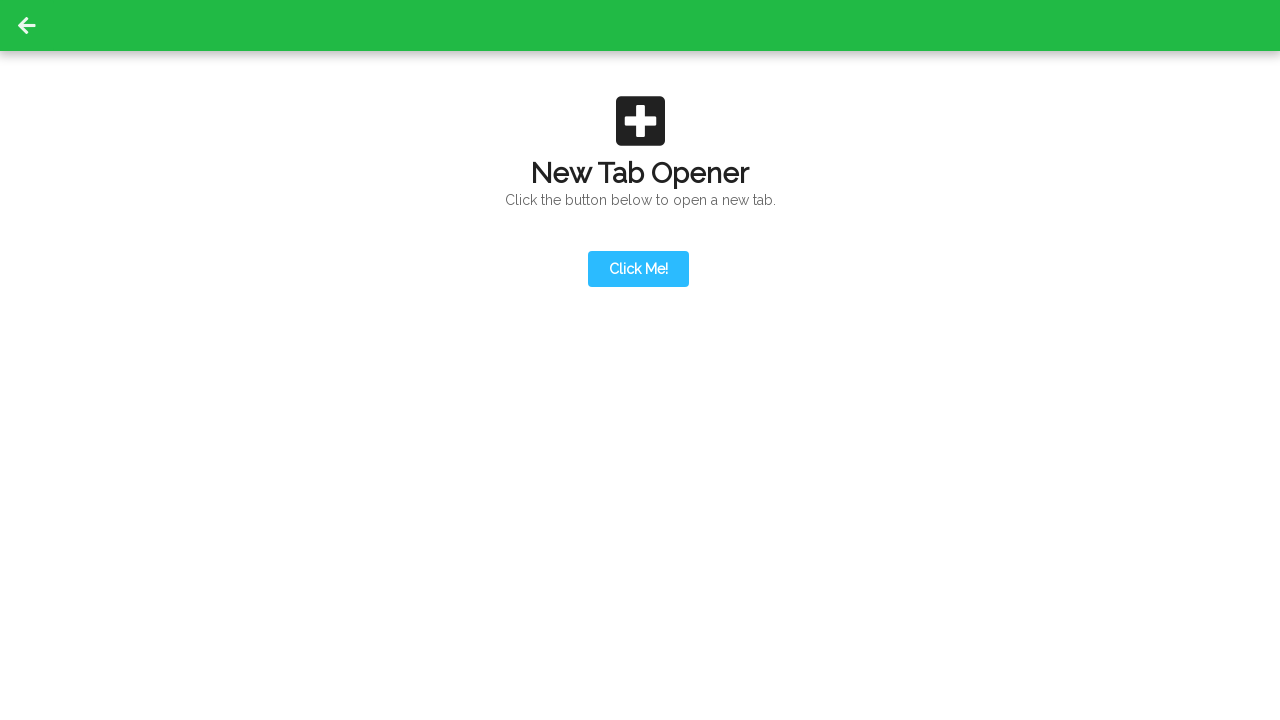

Captured new page object from second tab
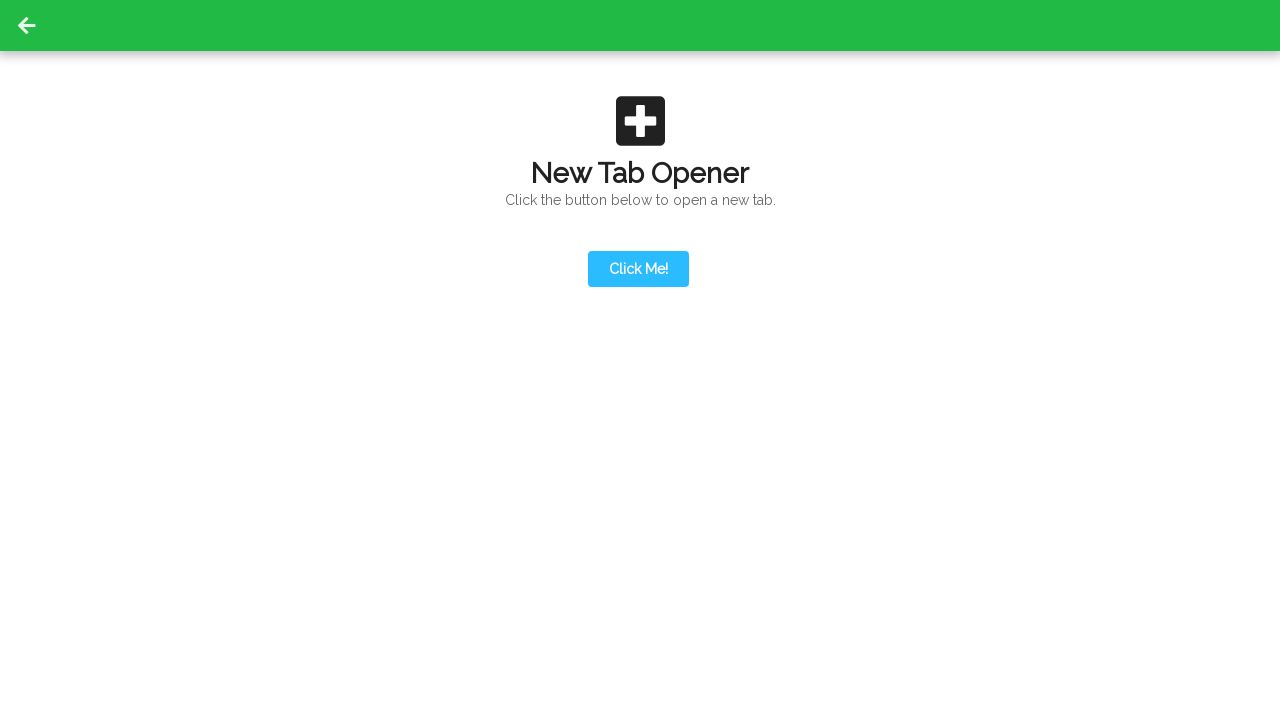

Second tab page load completed
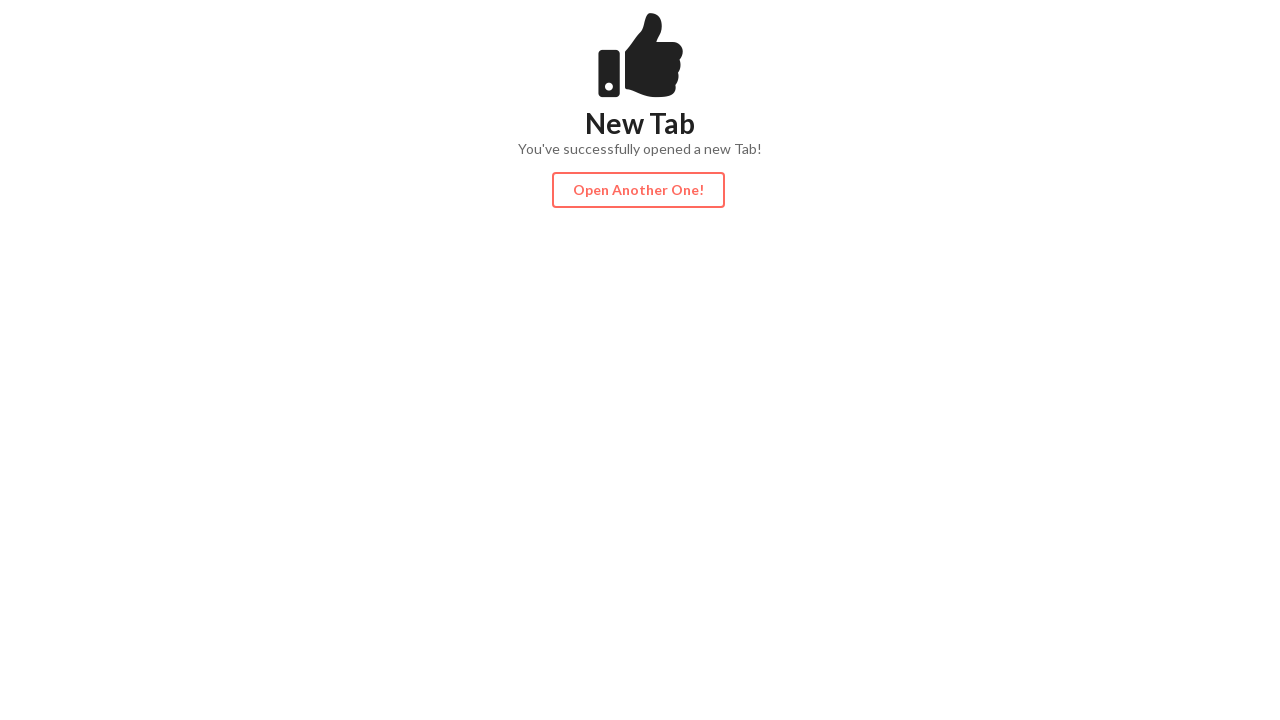

Action button appeared on second tab
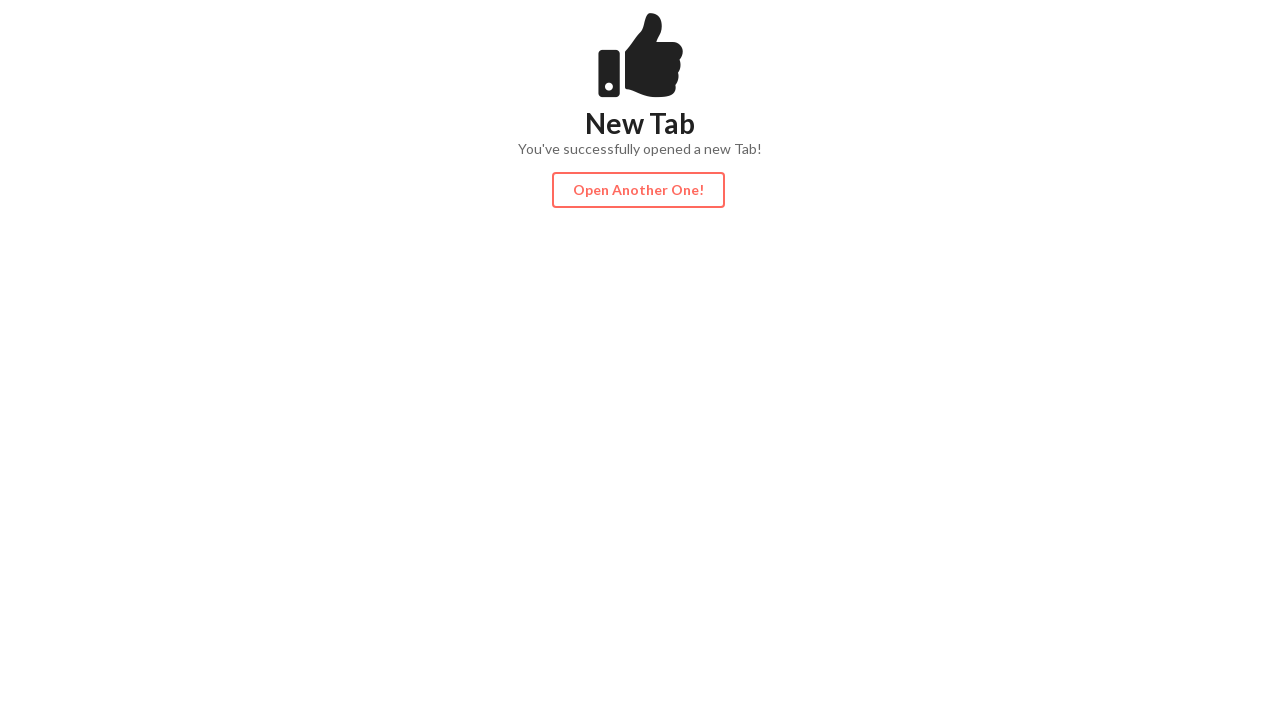

Clicked action button on second tab to open third tab at (638, 190) on #actionButton
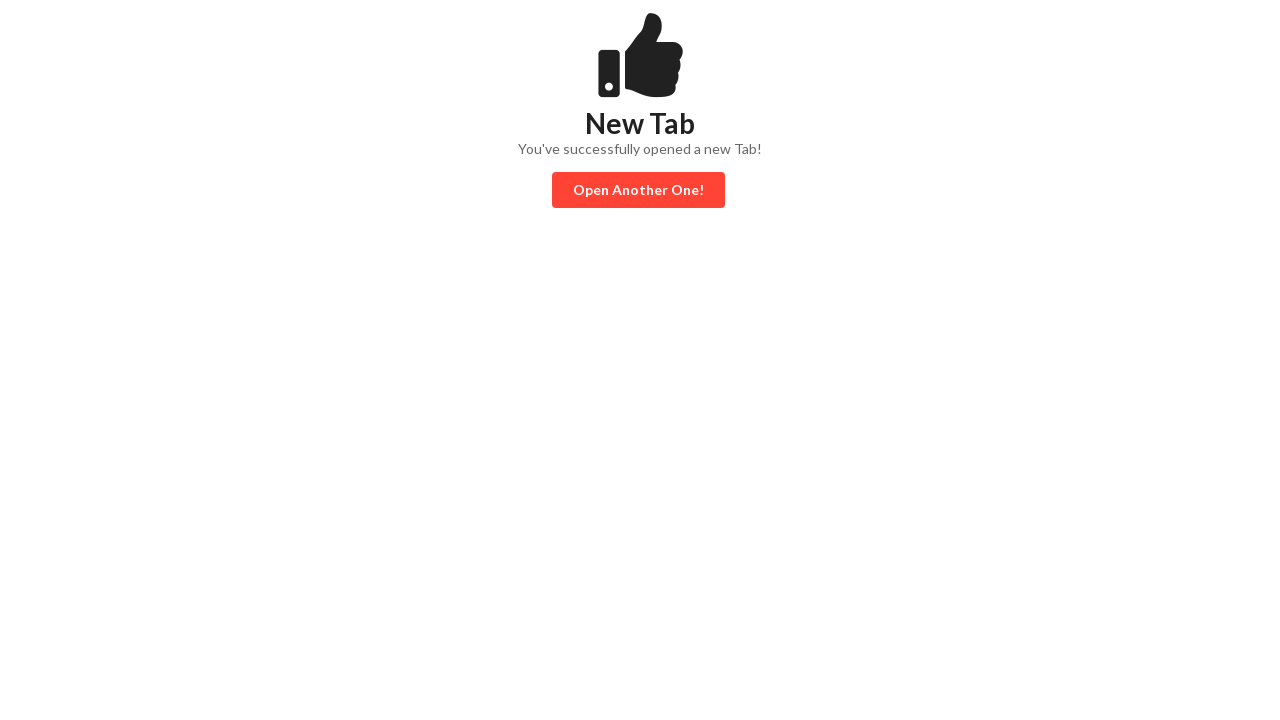

Captured new page object from third tab
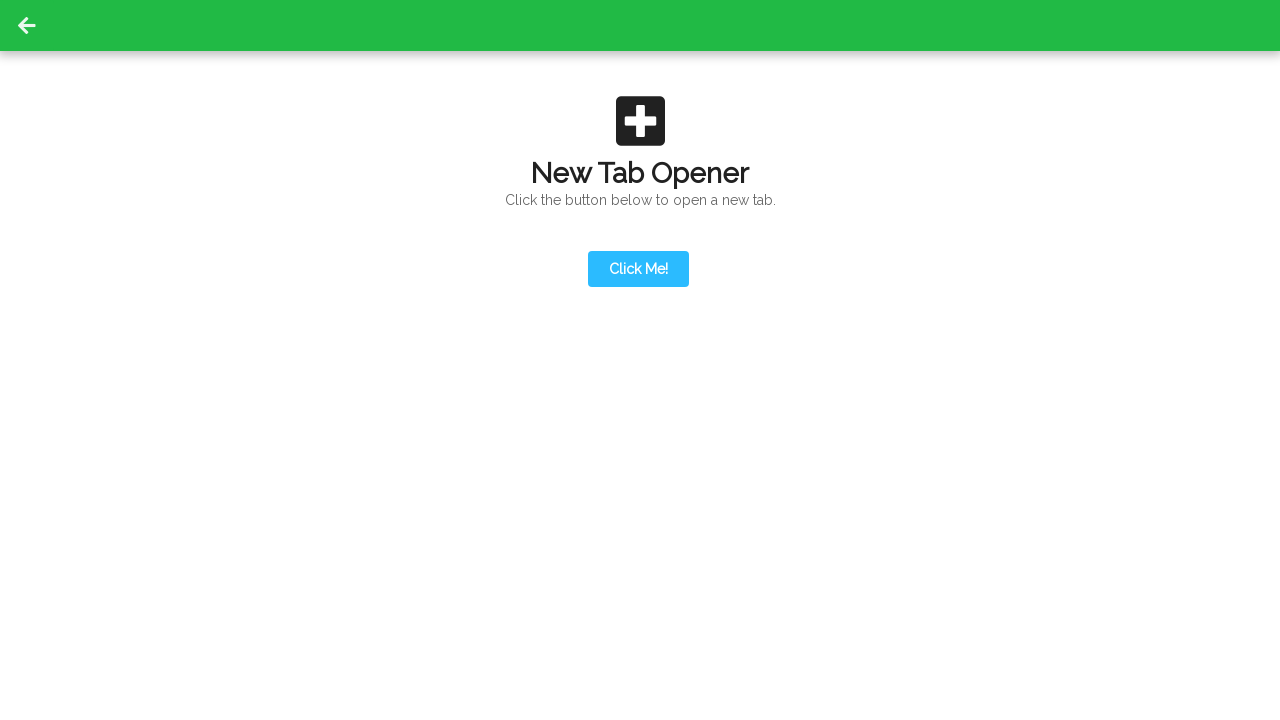

Third tab page load completed
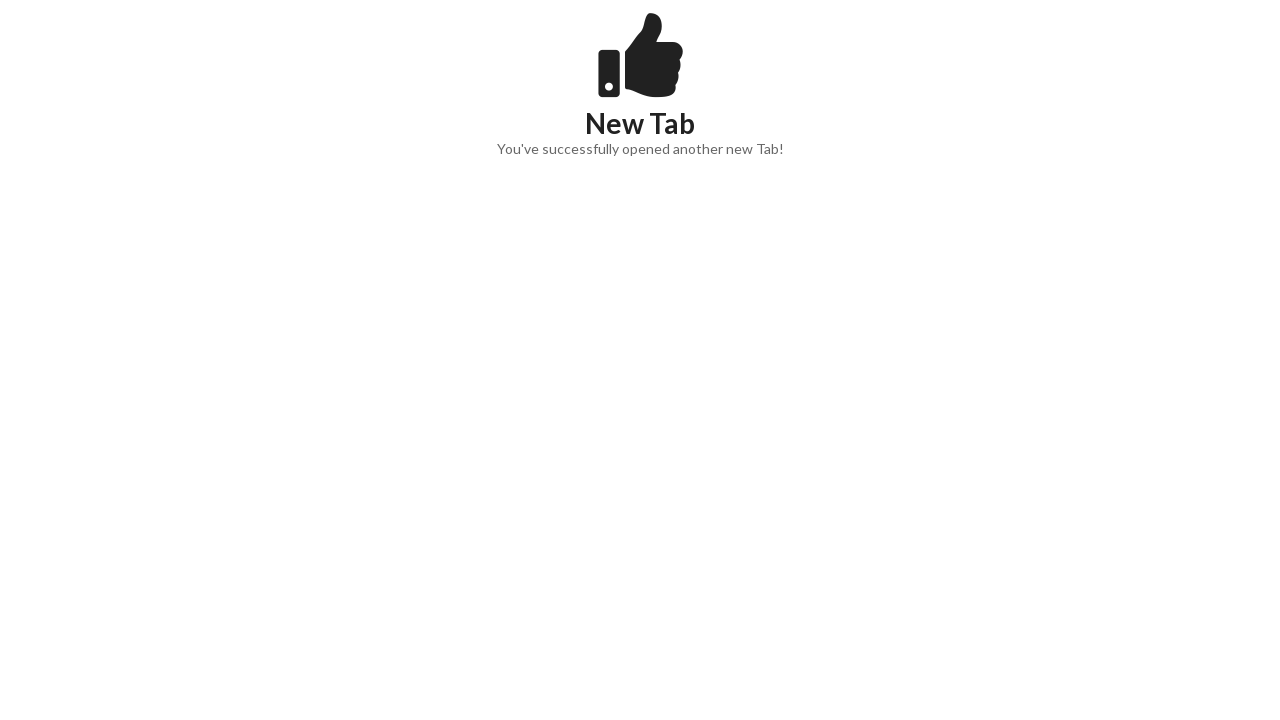

Content loaded and visible on third tab
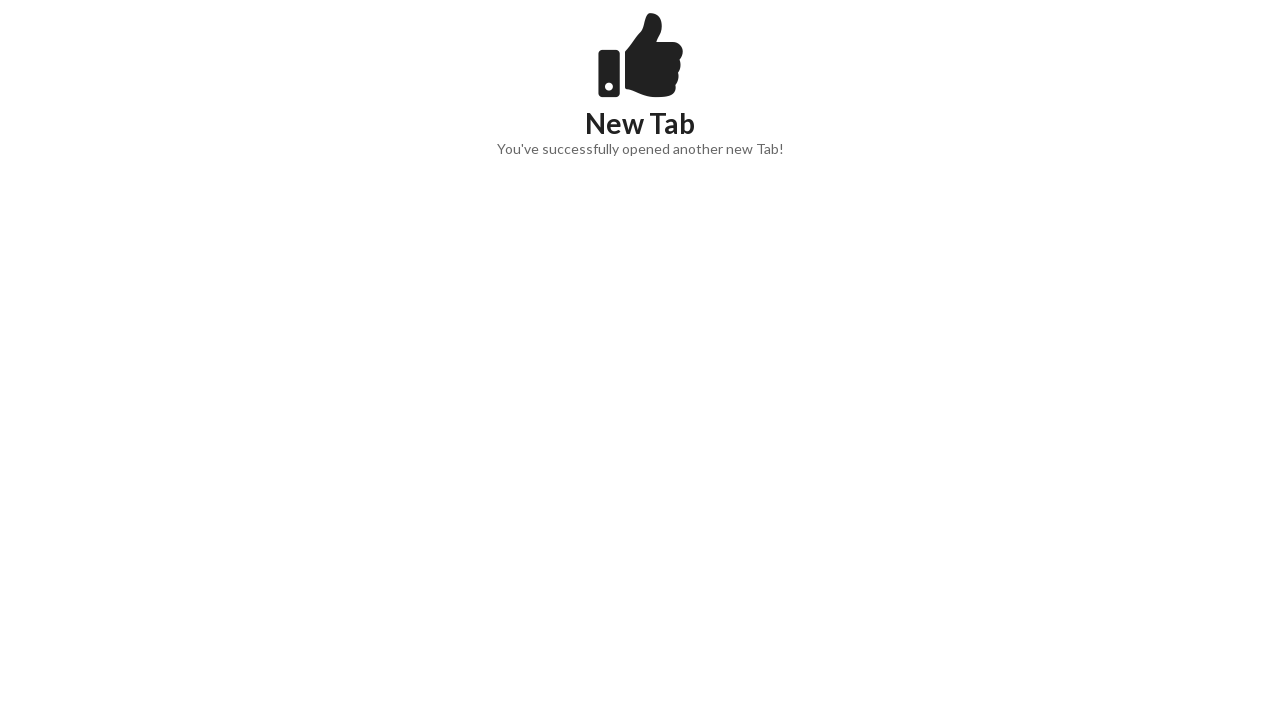

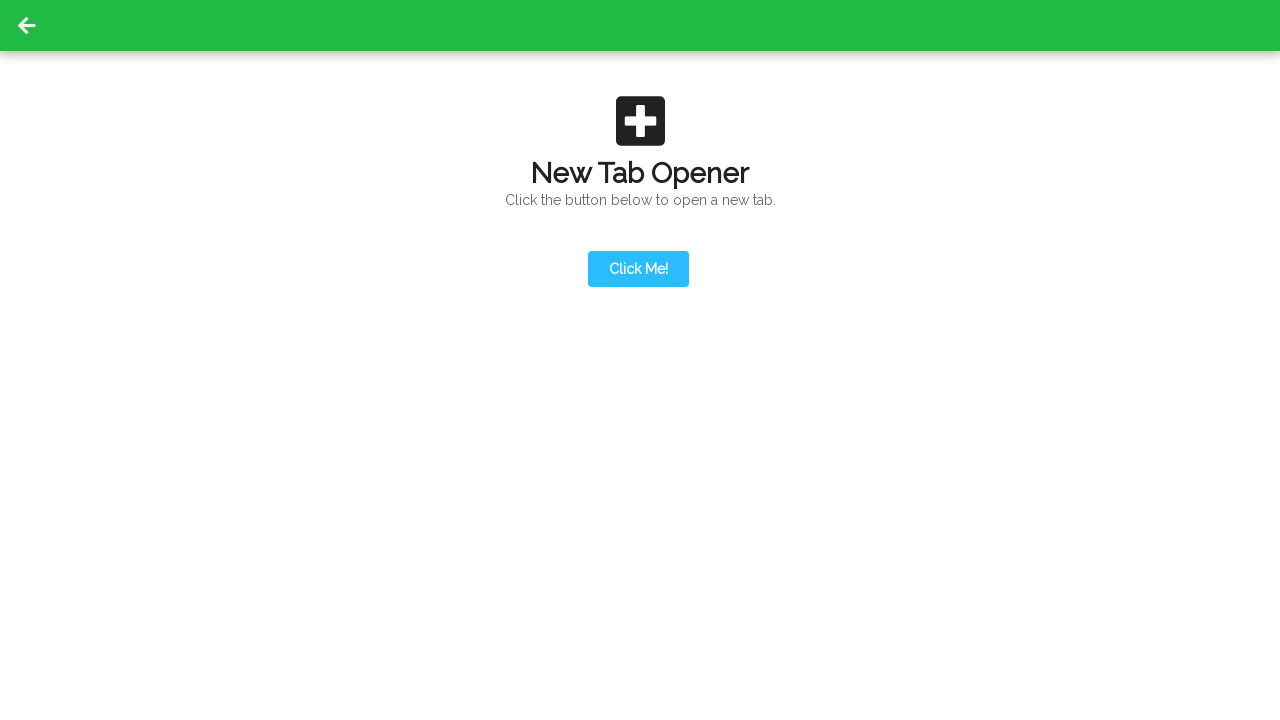